Tests that the first checkbox can be clicked to check it

Starting URL: https://the-internet.herokuapp.com/checkboxes

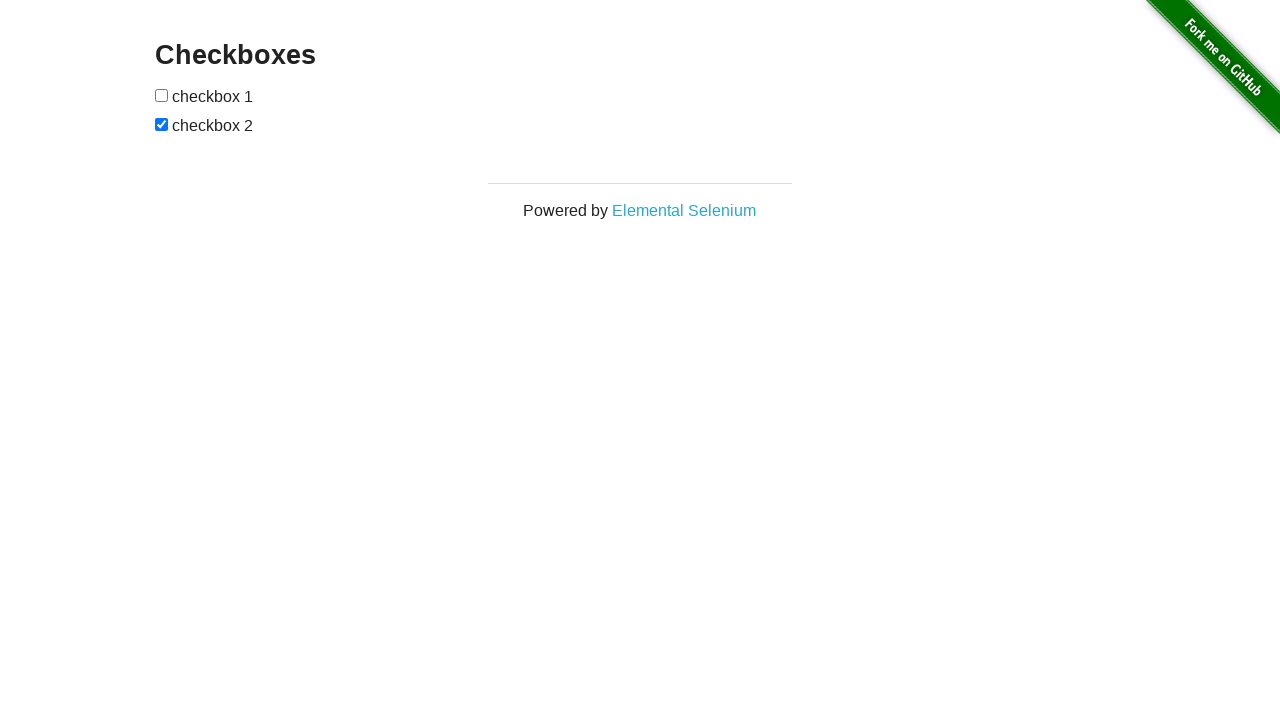

Located the first checkbox element
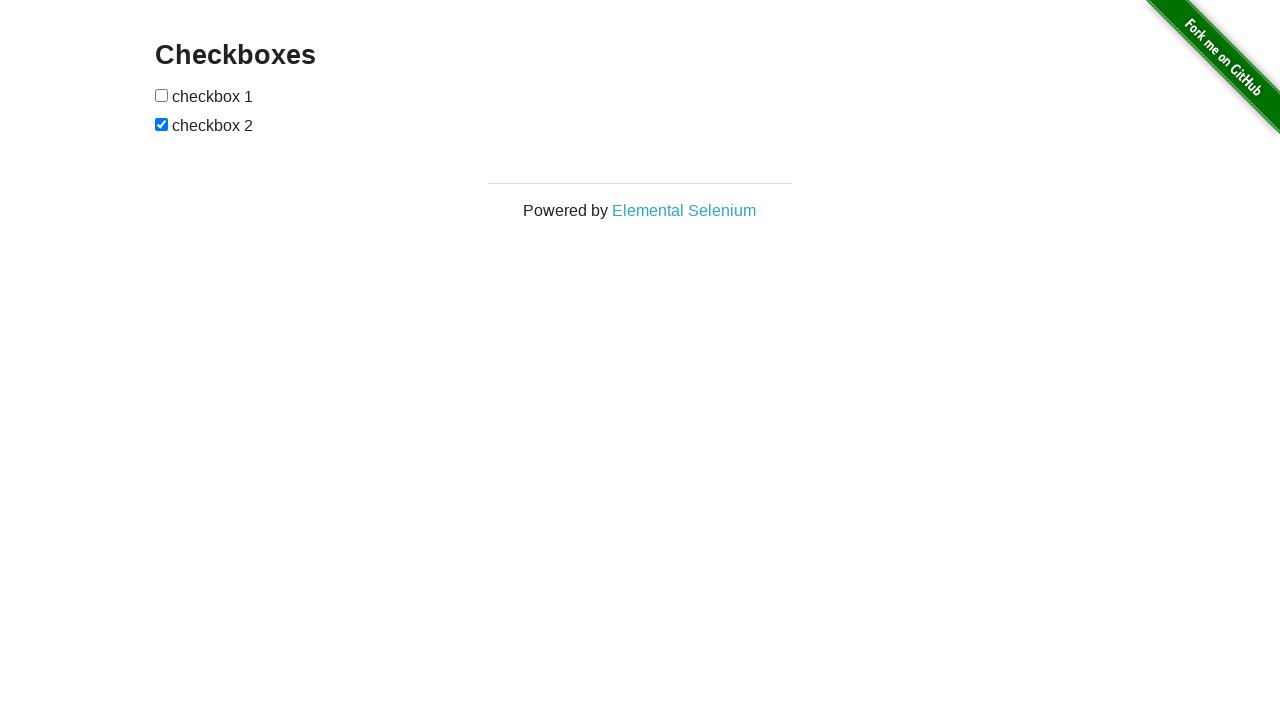

Clicked the first checkbox to check it at (162, 95) on xpath=//input[1]
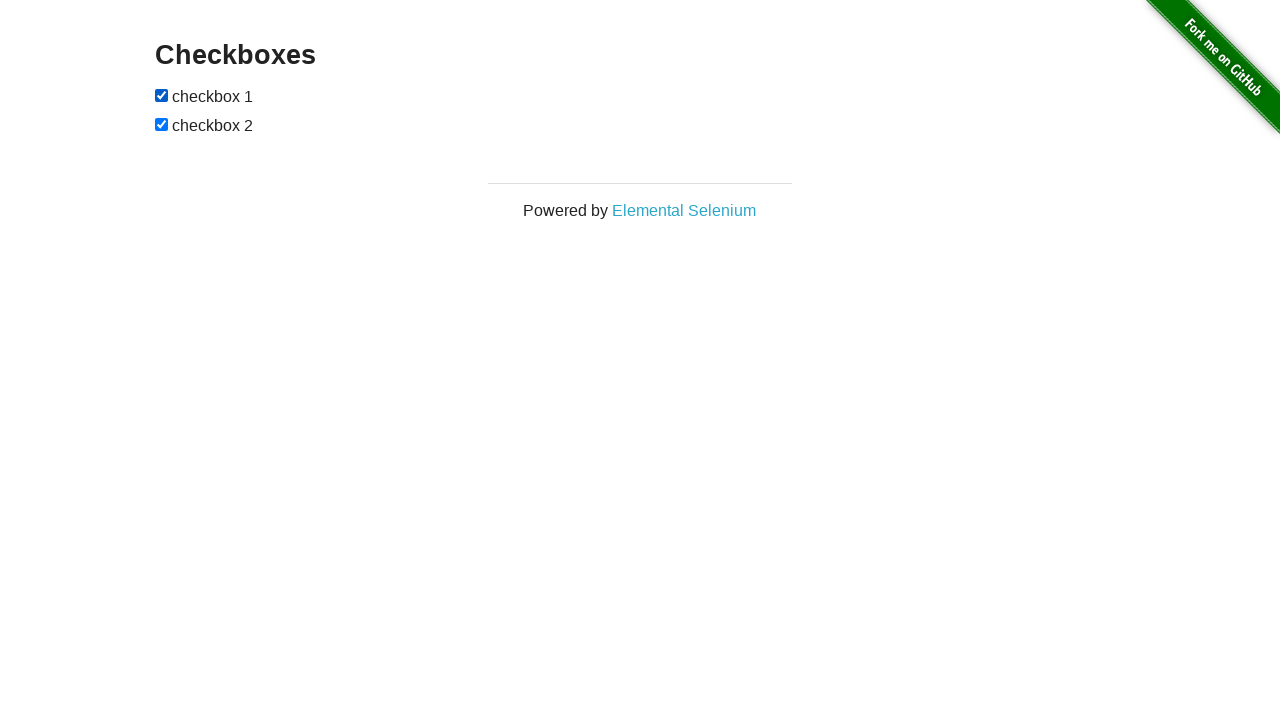

Verified that the first checkbox is now checked
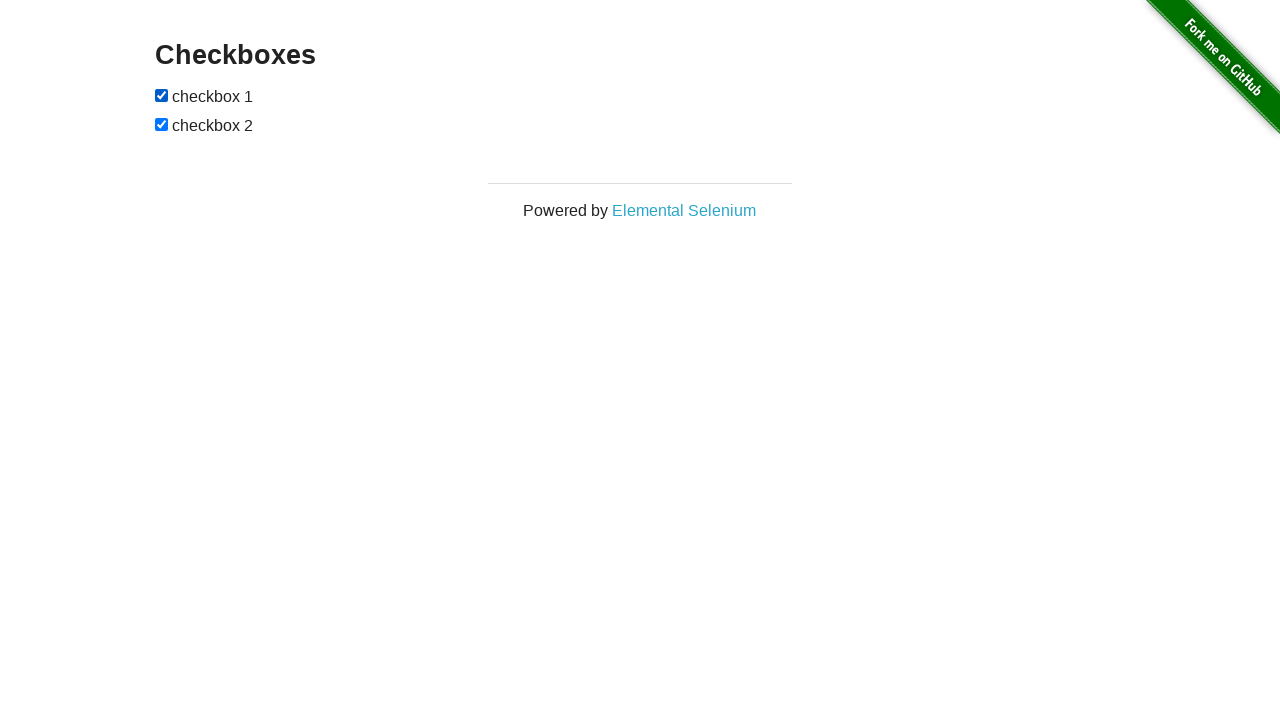

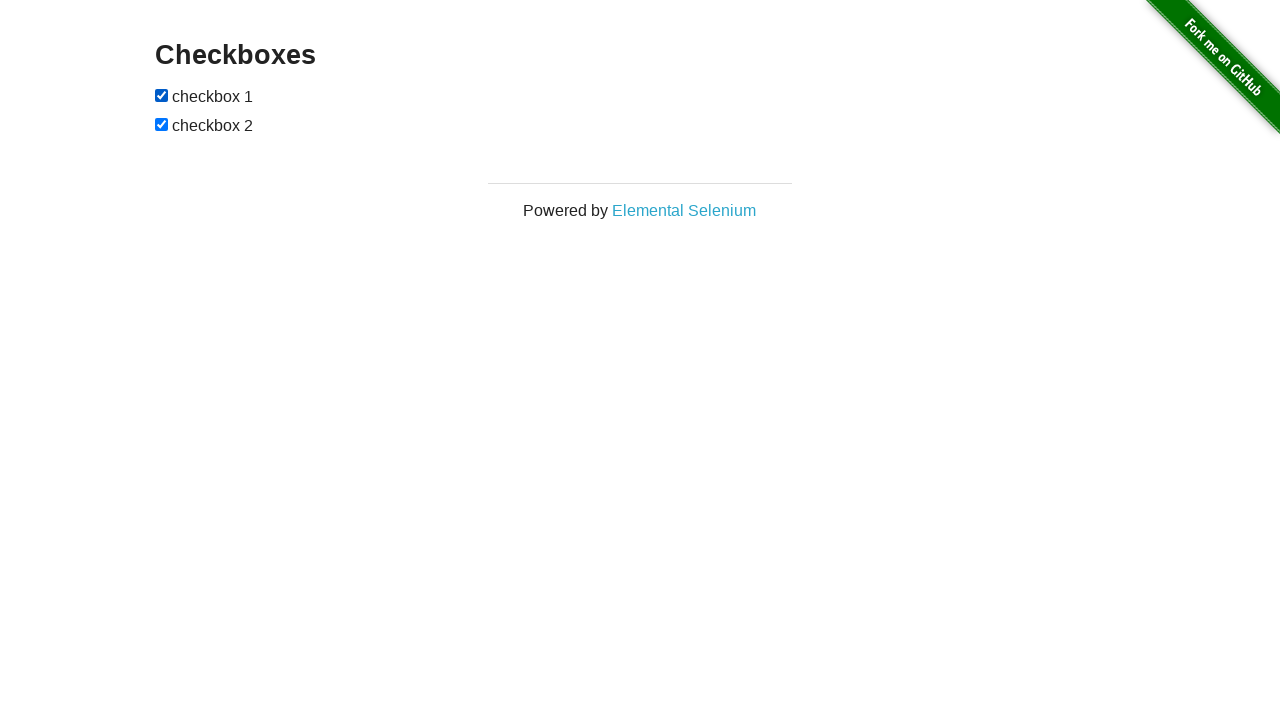